Tests a house booking scenario where the user waits for the price to drop to $100, then books the house, calculates a mathematical formula based on a displayed value, enters the answer, and submits the form.

Starting URL: http://suninjuly.github.io/explicit_wait2.html

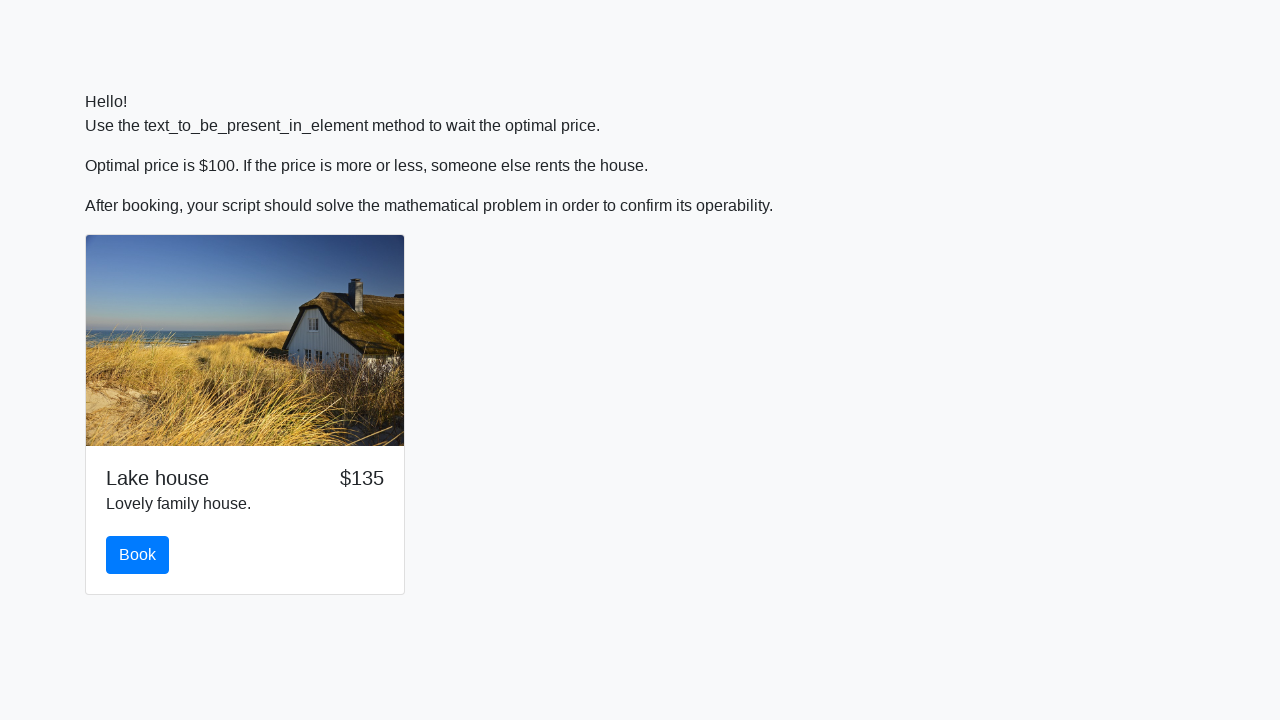

Waited for price to drop to $100
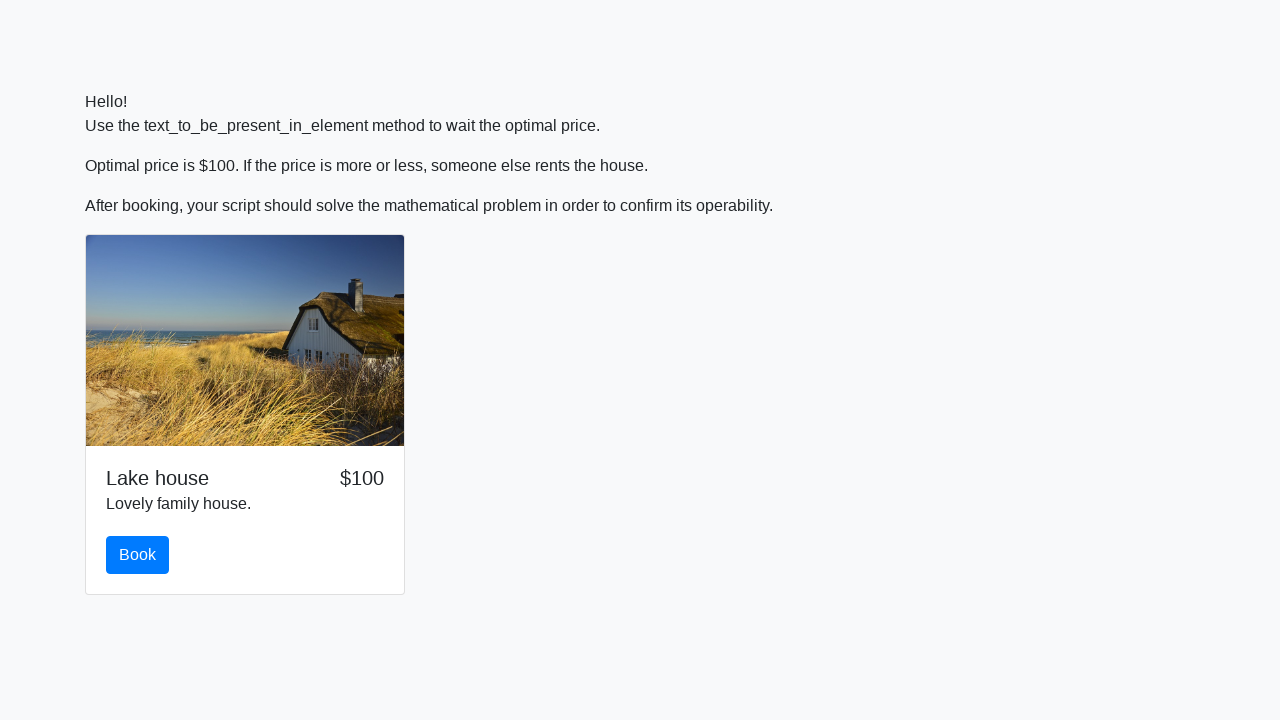

Clicked the Book button at (138, 555) on #book
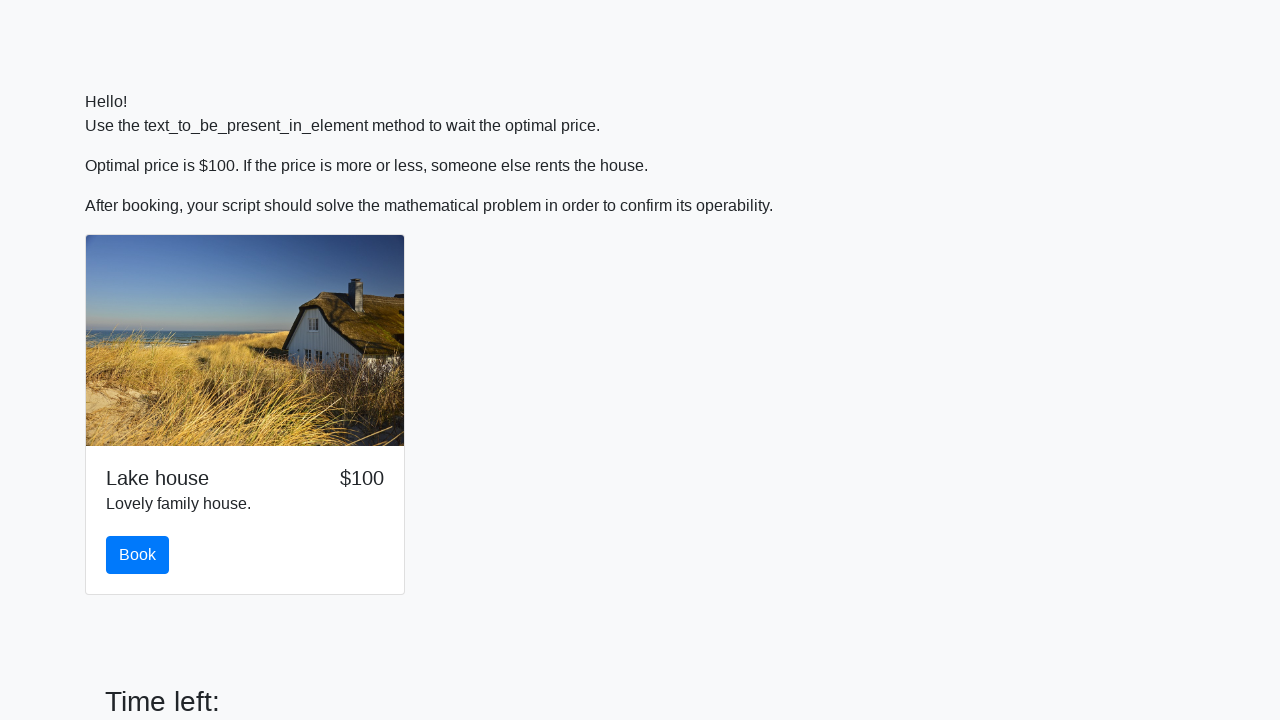

Retrieved X value from input_value element: 704
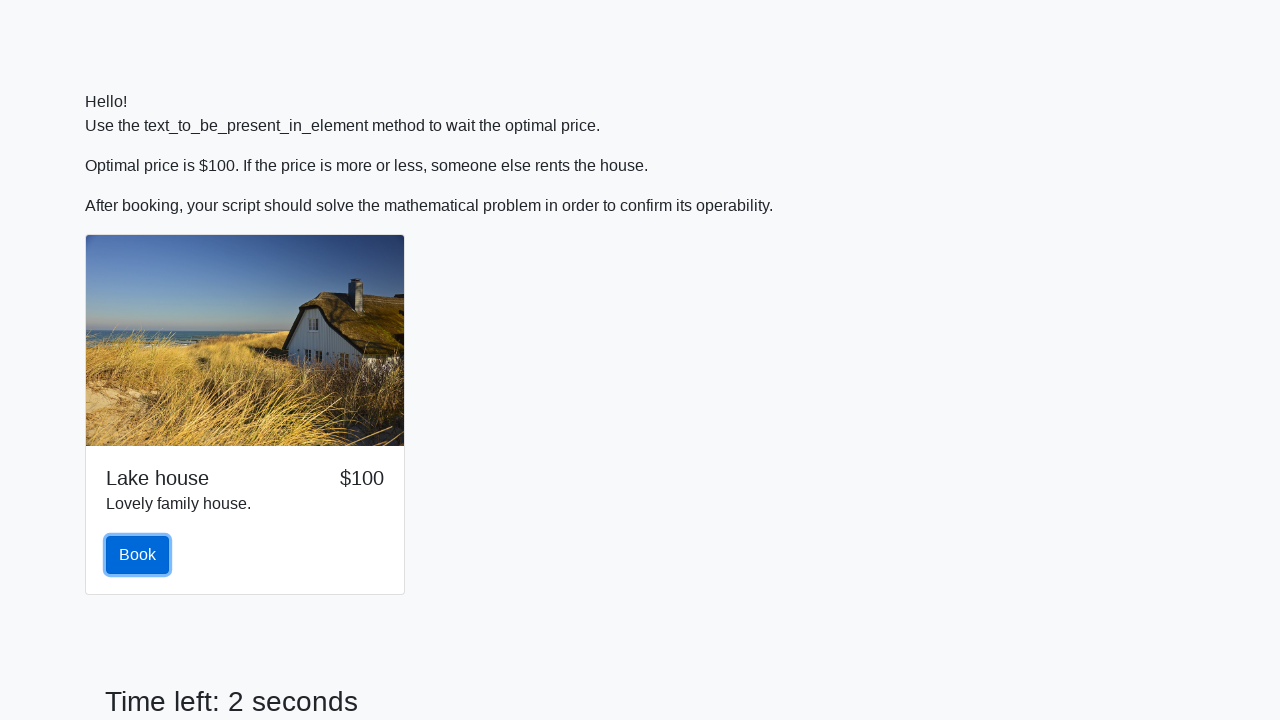

Calculated formula result: 1.2100584356681168
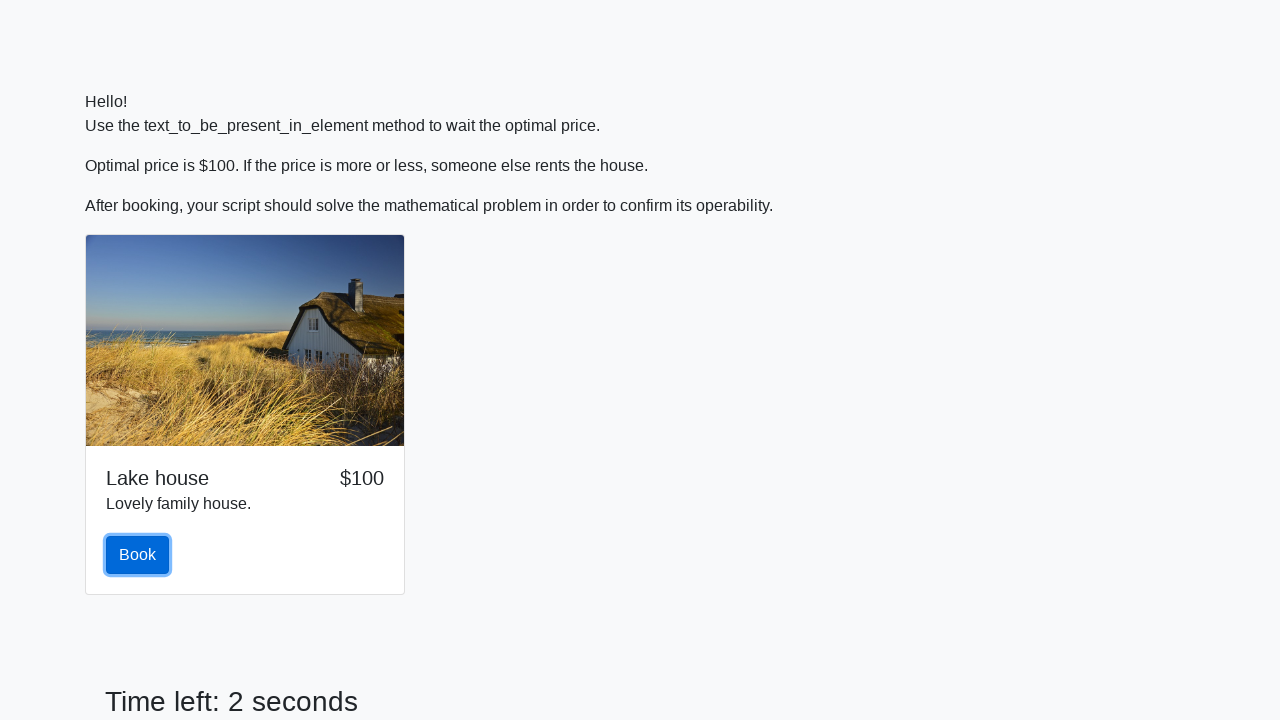

Filled answer field with calculated value: 1.2100584356681168 on #answer
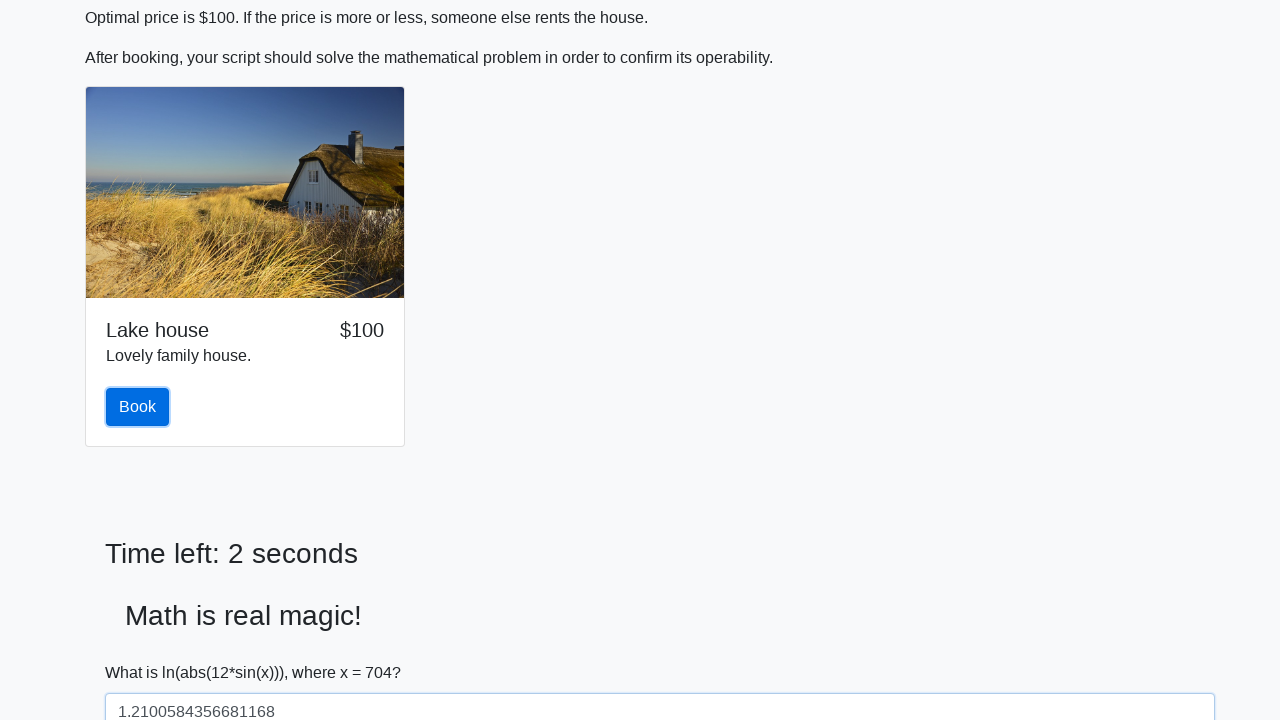

Clicked the Submit button to complete booking at (143, 651) on #solve
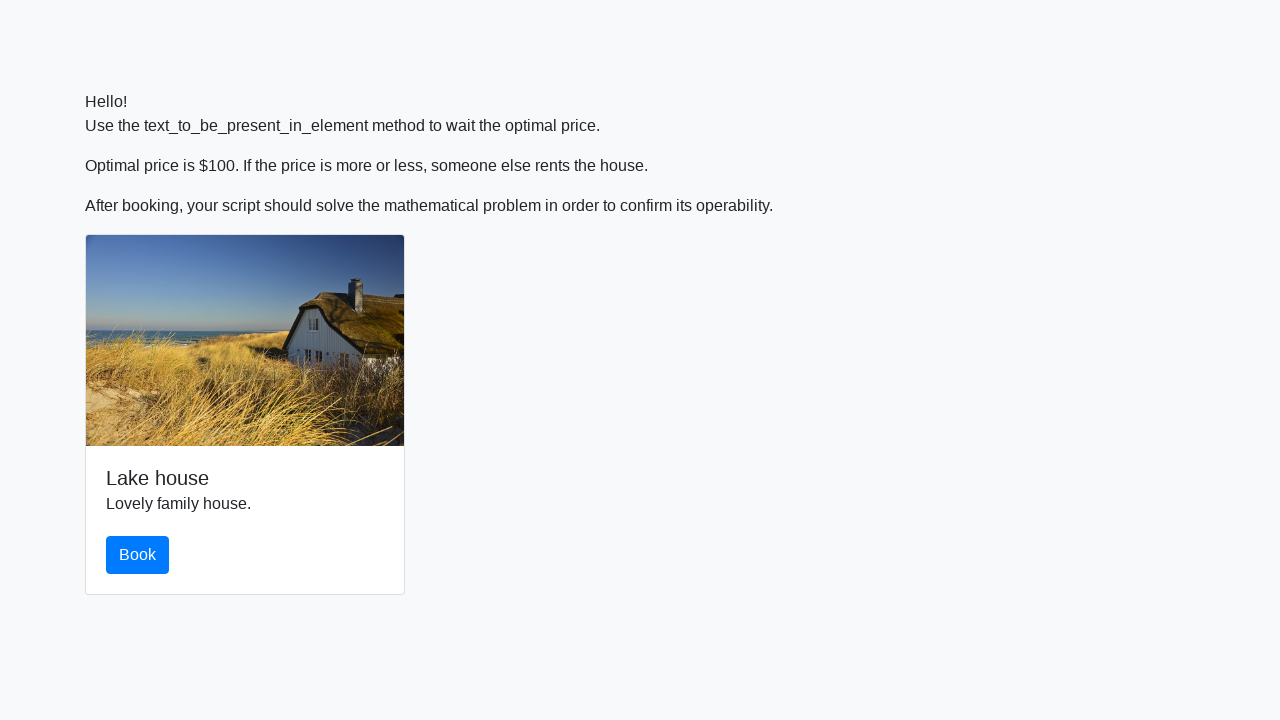

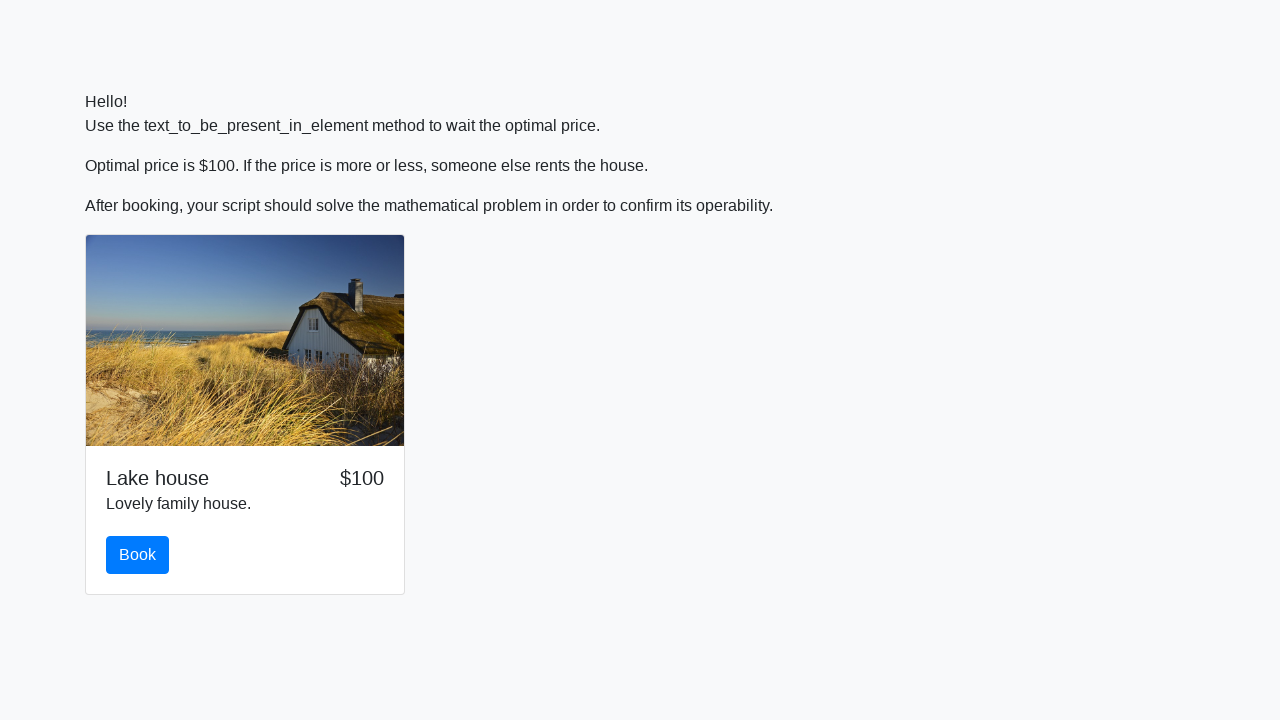